Tests the copy button functionality on clipboardjs.com by clicking the copy button that targets a text input field

Starting URL: https://clipboardjs.com/

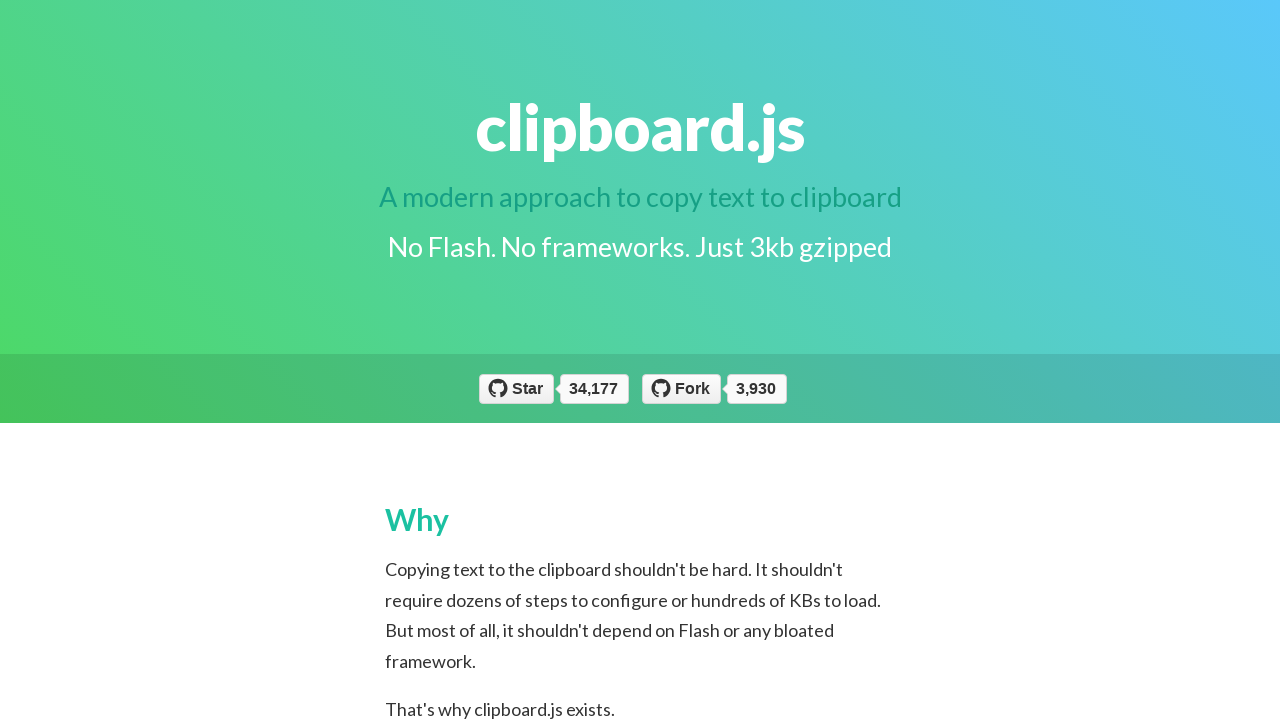

Waited for copy button to load on clipboardjs.com
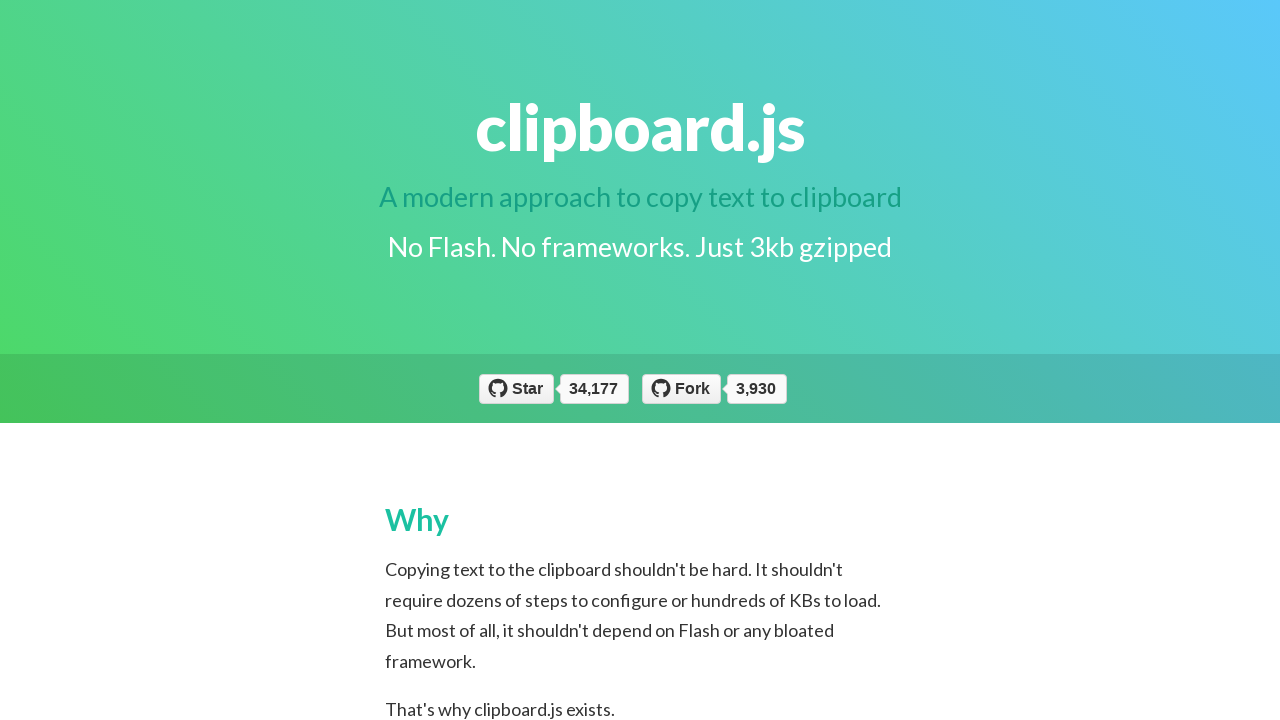

Clicked the copy button targeting the text input field at (856, 361) on button[data-clipboard-target='#foo']
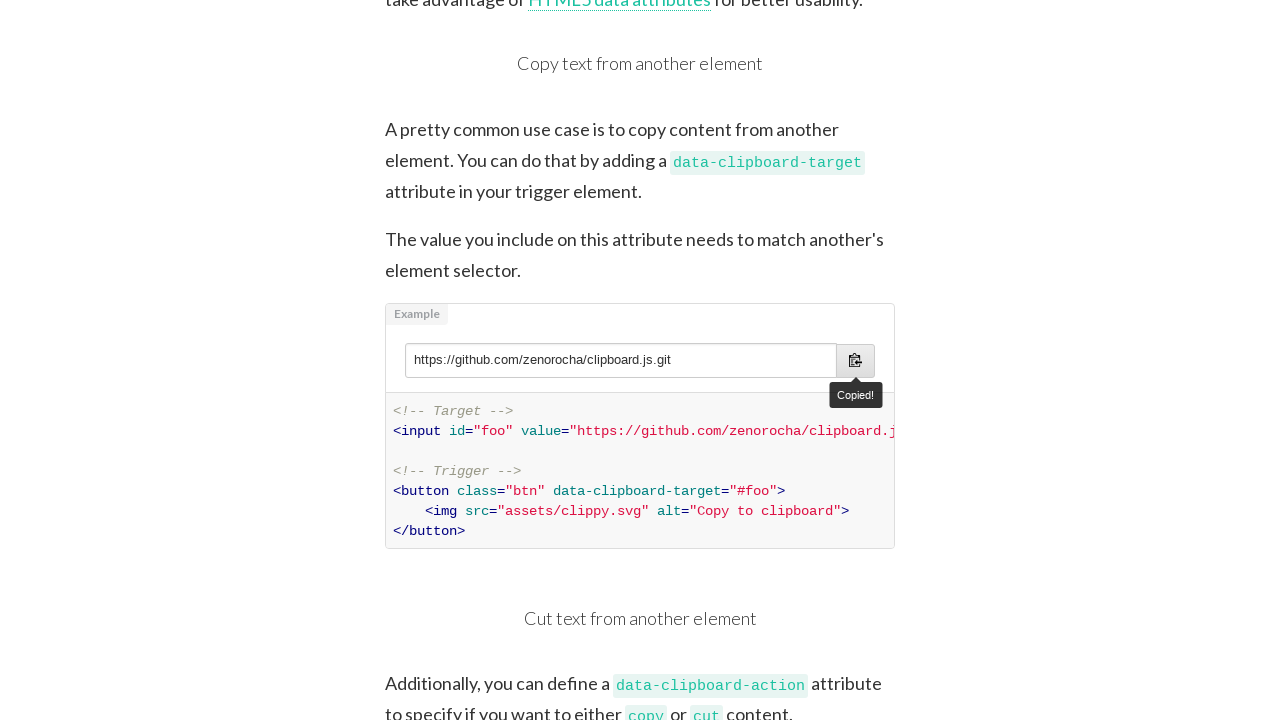

Verified the input field exists and is visible
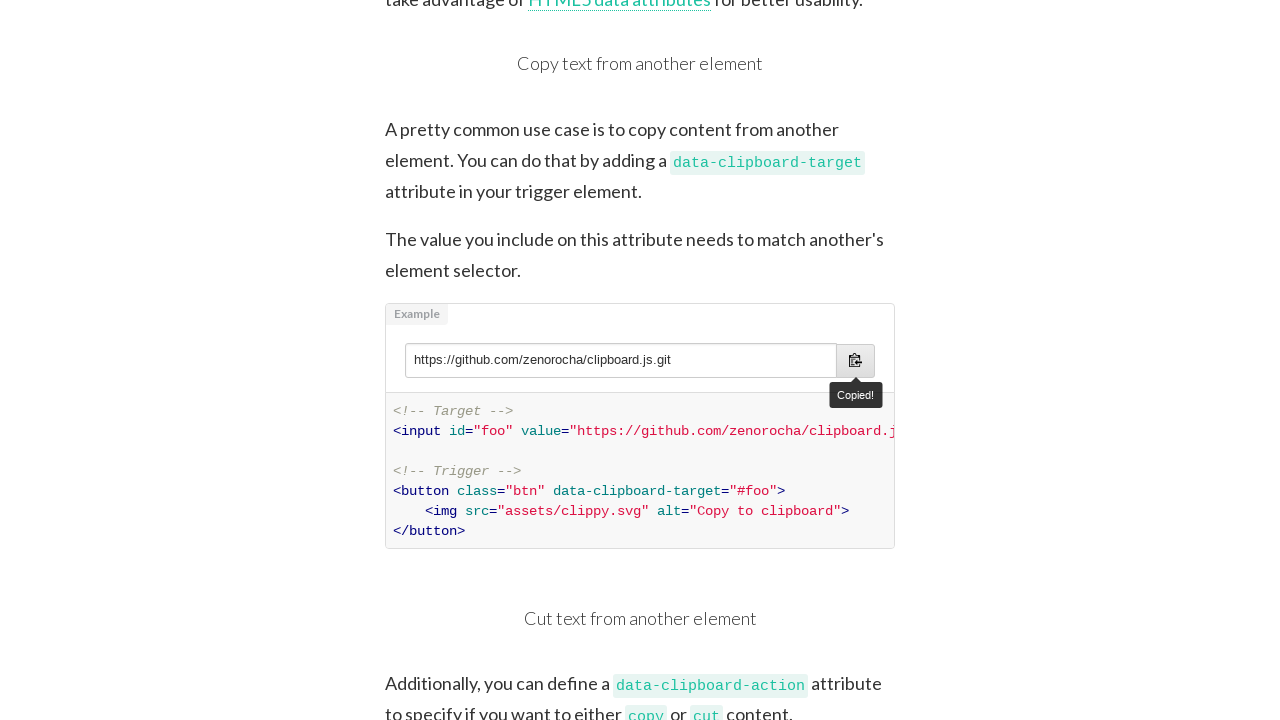

Retrieved the text value from the input field
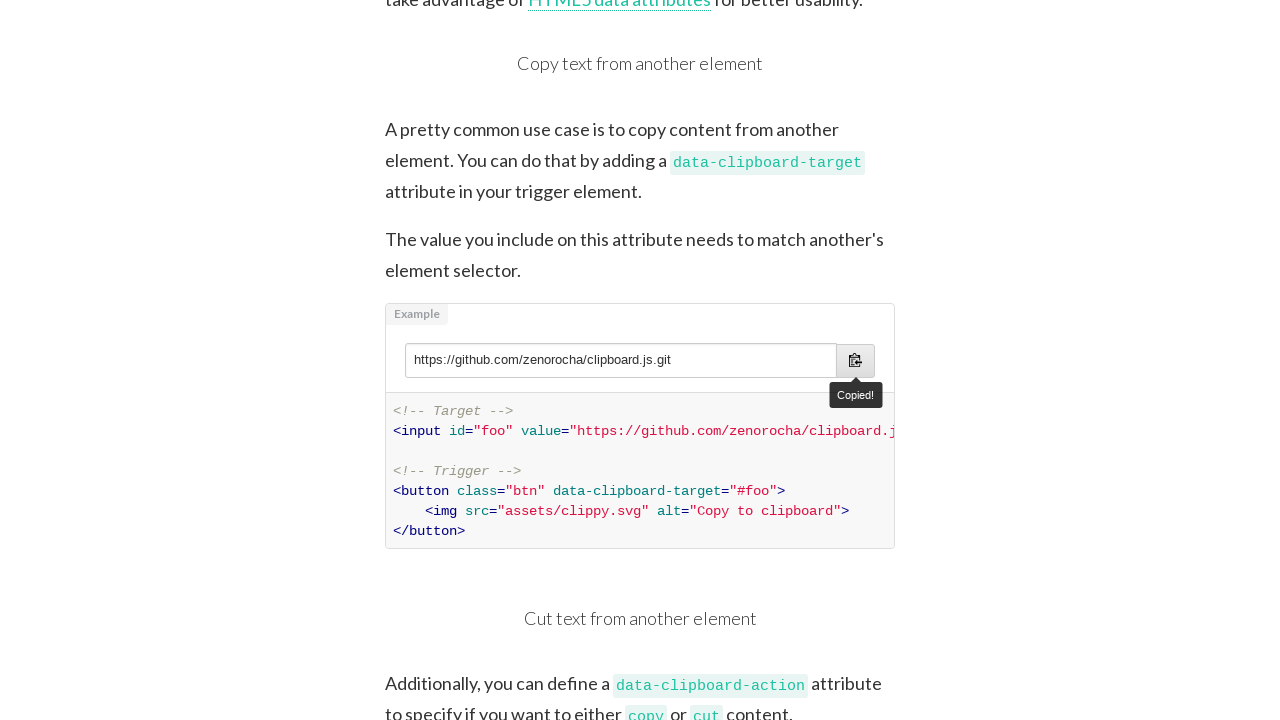

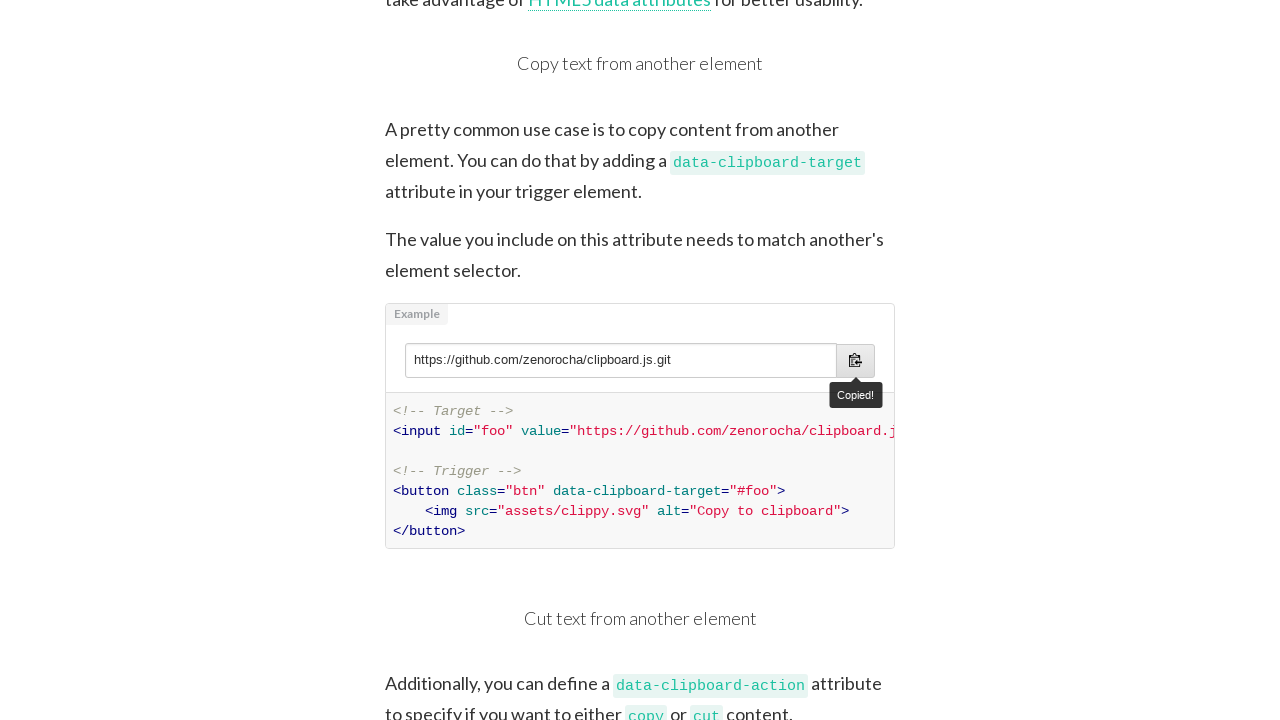